Navigates to the products page and hovers over the first product to interact with it

Starting URL: http://automationexercise.com

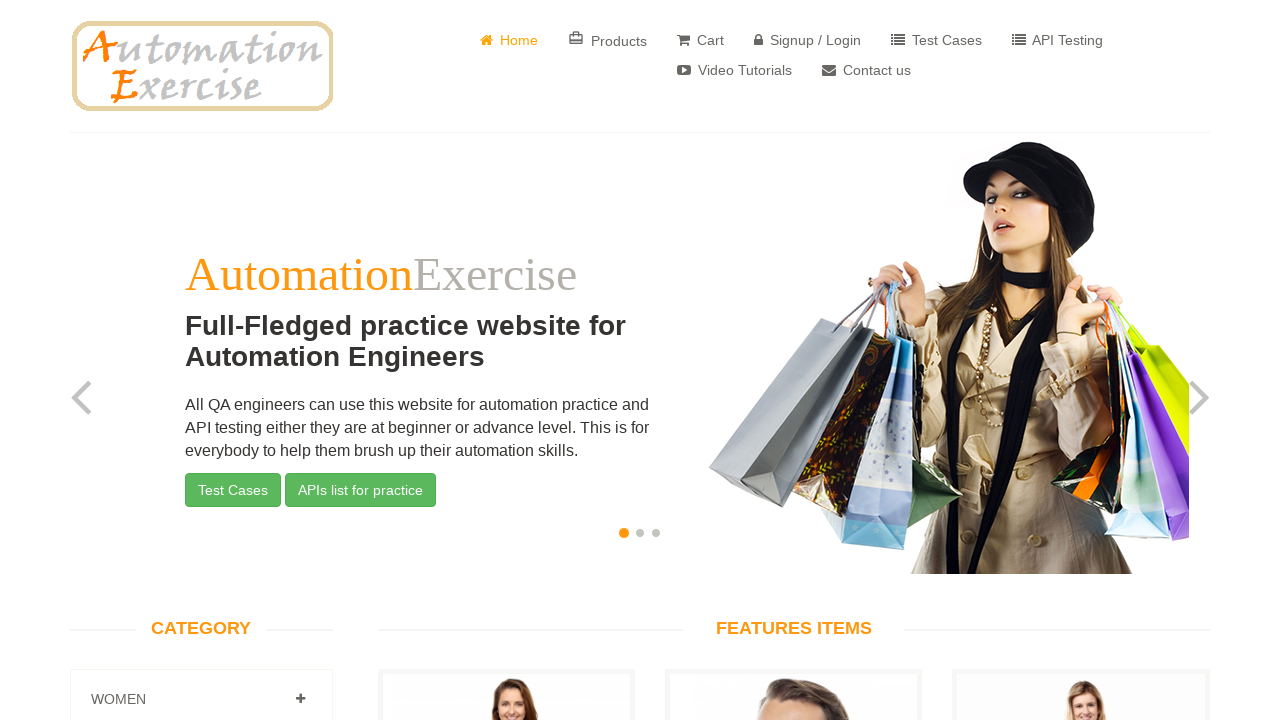

Clicked 'Products' button to navigate to products page at (608, 40) on #header > div > div > div > div.col-sm-8 > div > ul > li:nth-child(2) > a
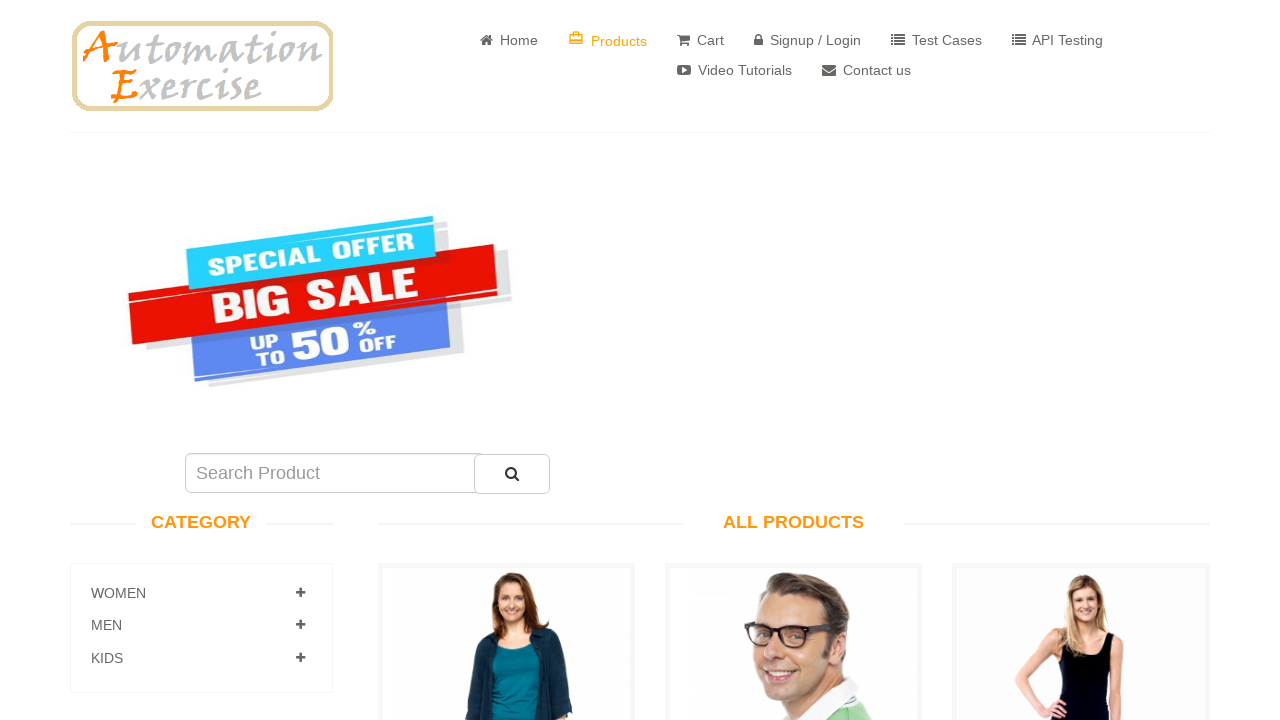

Waited for products page to load (2000ms timeout)
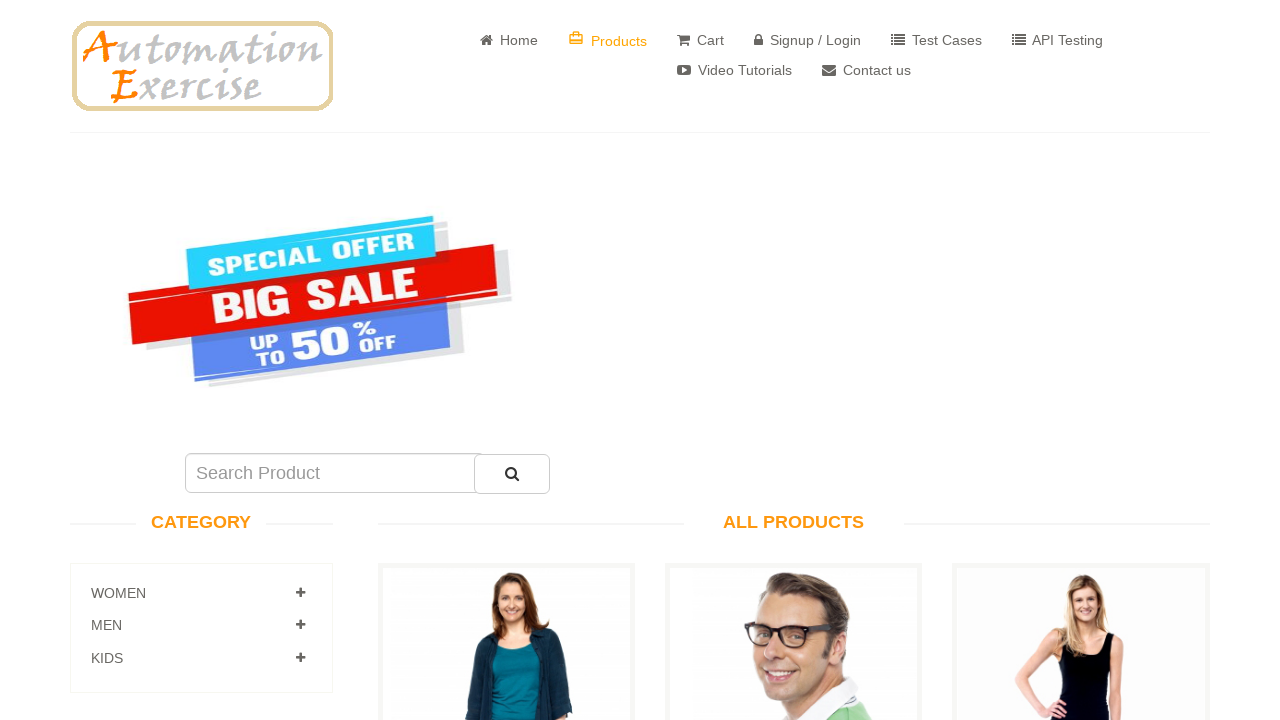

Hovered over first product to interact with it at (506, 361) on body > section:nth-child(3) > div > div > div.col-sm-9.padding-right > div.featu
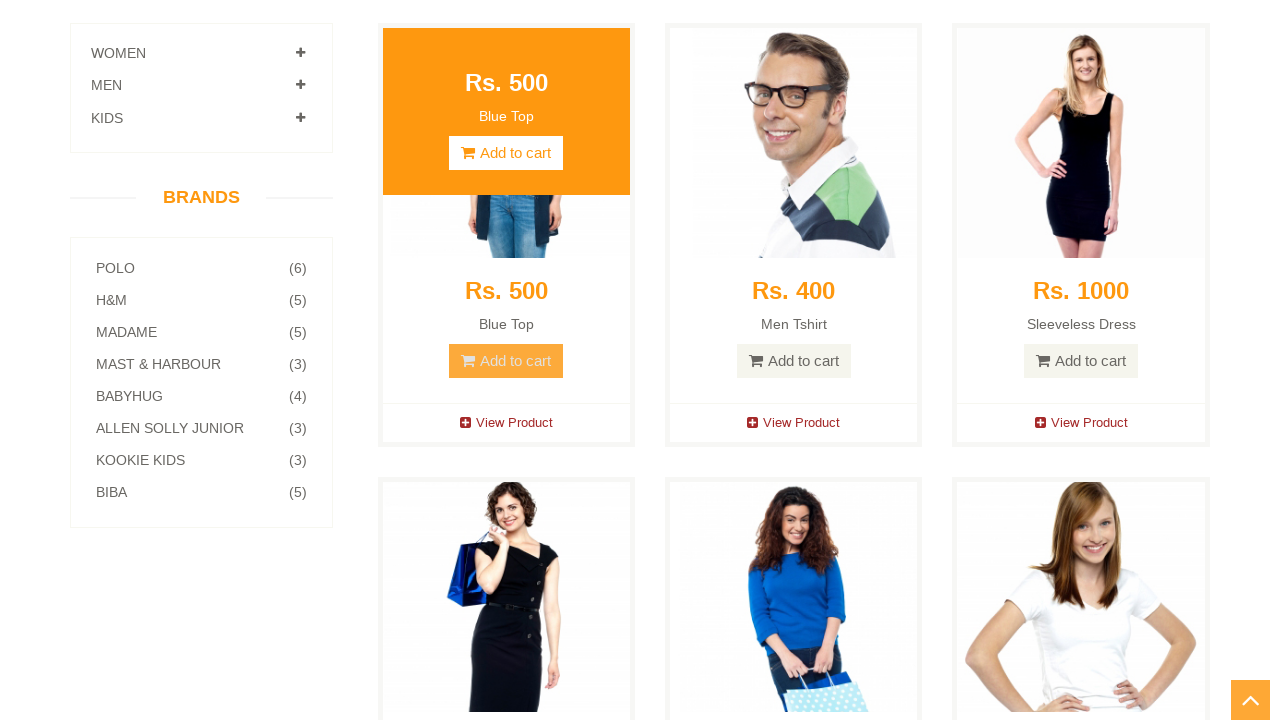

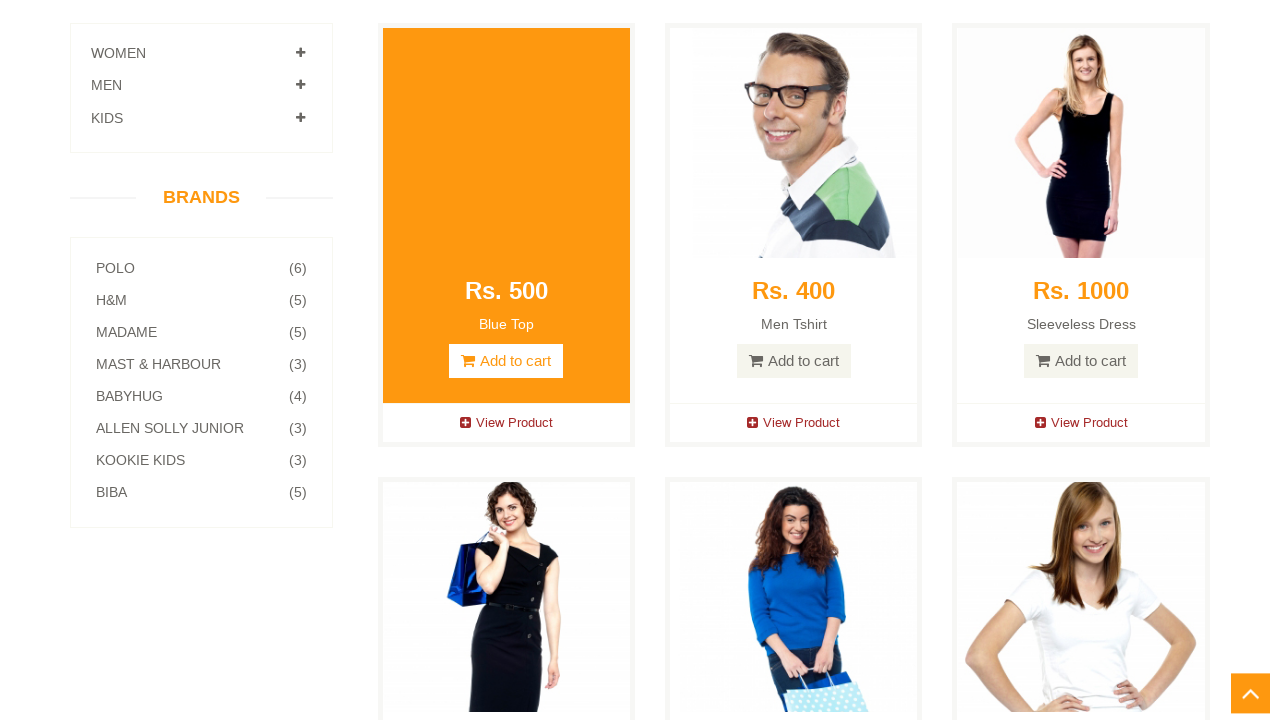